Tests checking if radio button elements are enabled and clicks on the "I agree" radio button on a jQuery Mobile demo page

Starting URL: https://demos.jquerymobile.com/1.4.5/checkboxradio-radio/

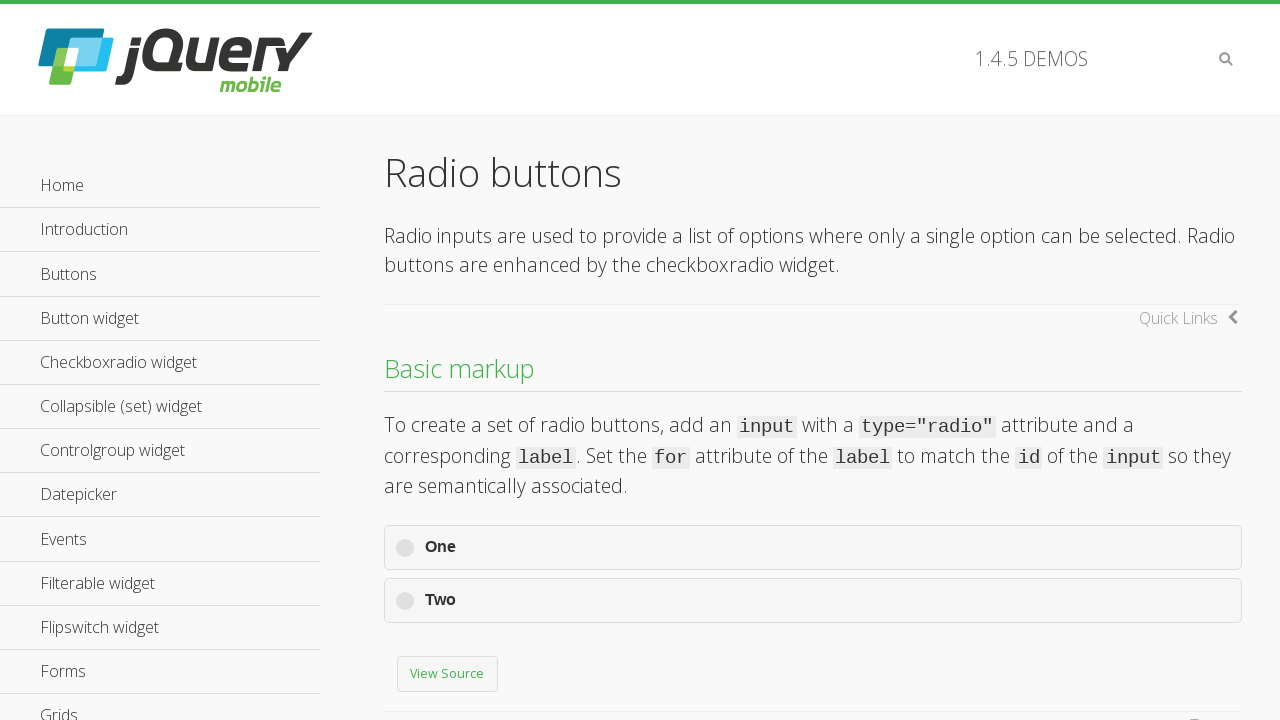

Checked if disabled radio button (radio-choice-7a) is enabled
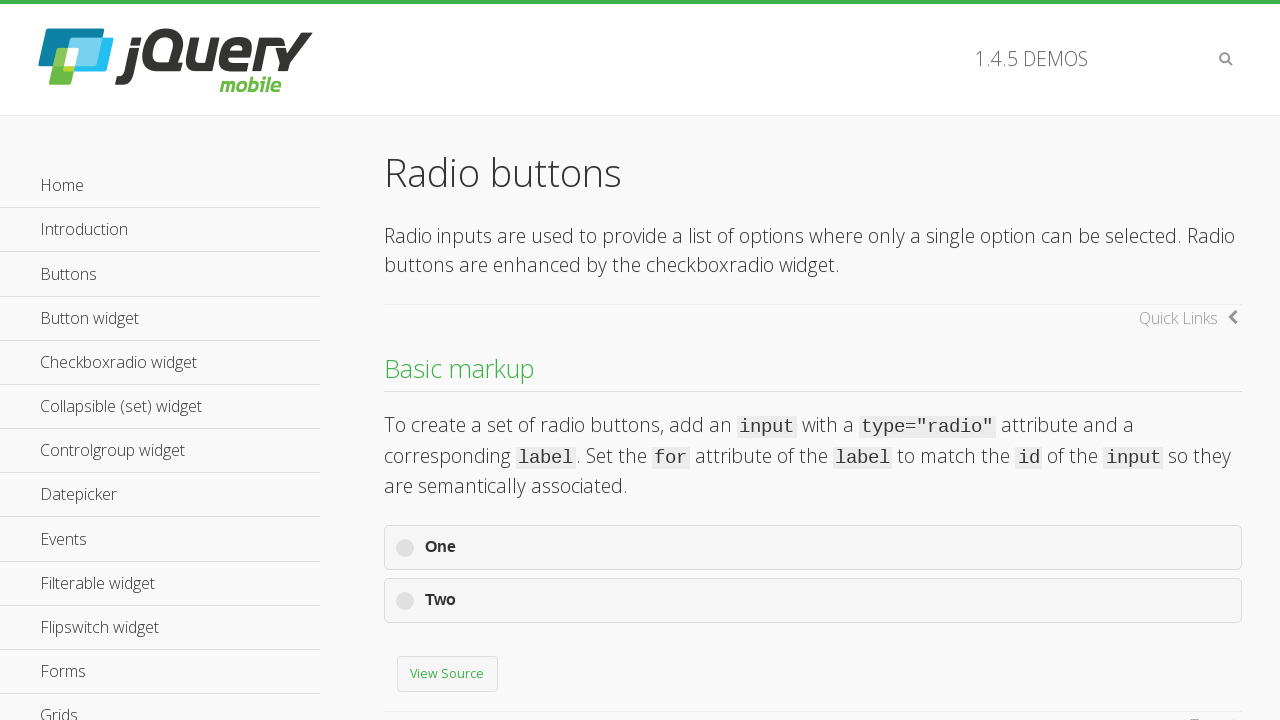

Waited for 'I agree' label to be visible
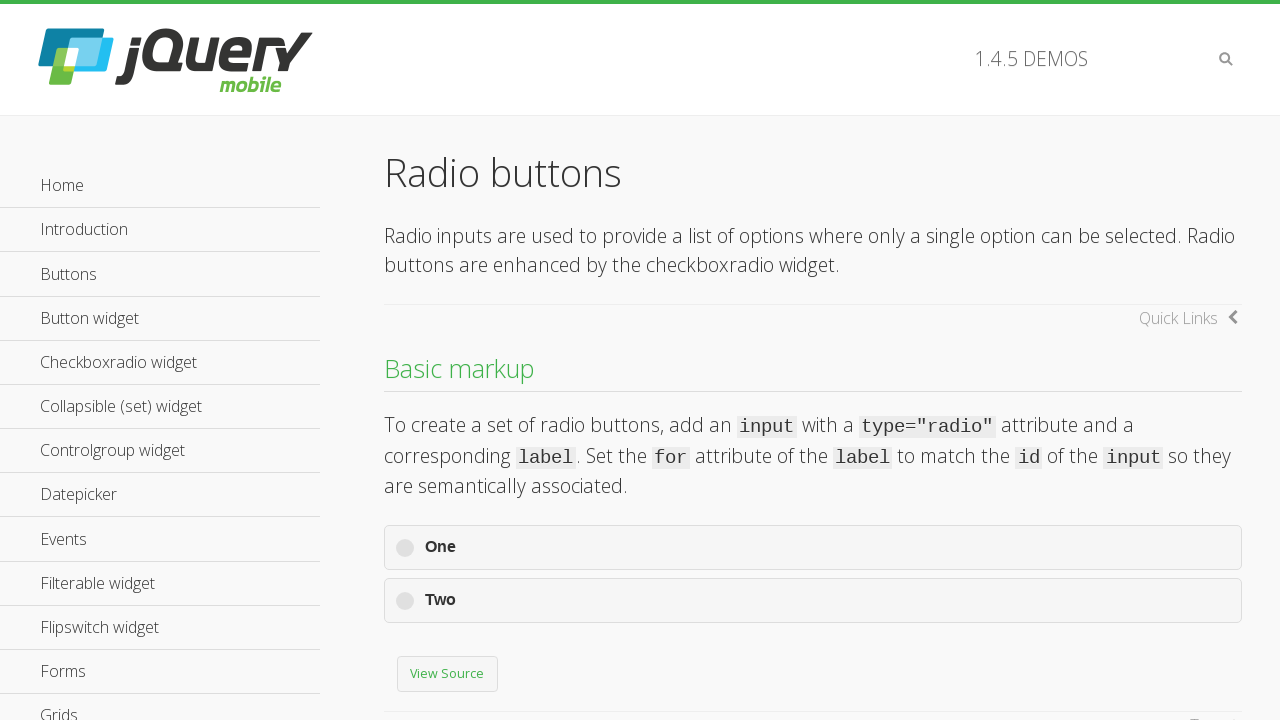

Clicked on the 'I agree' radio button label at (813, 531) on label:text('I agree')
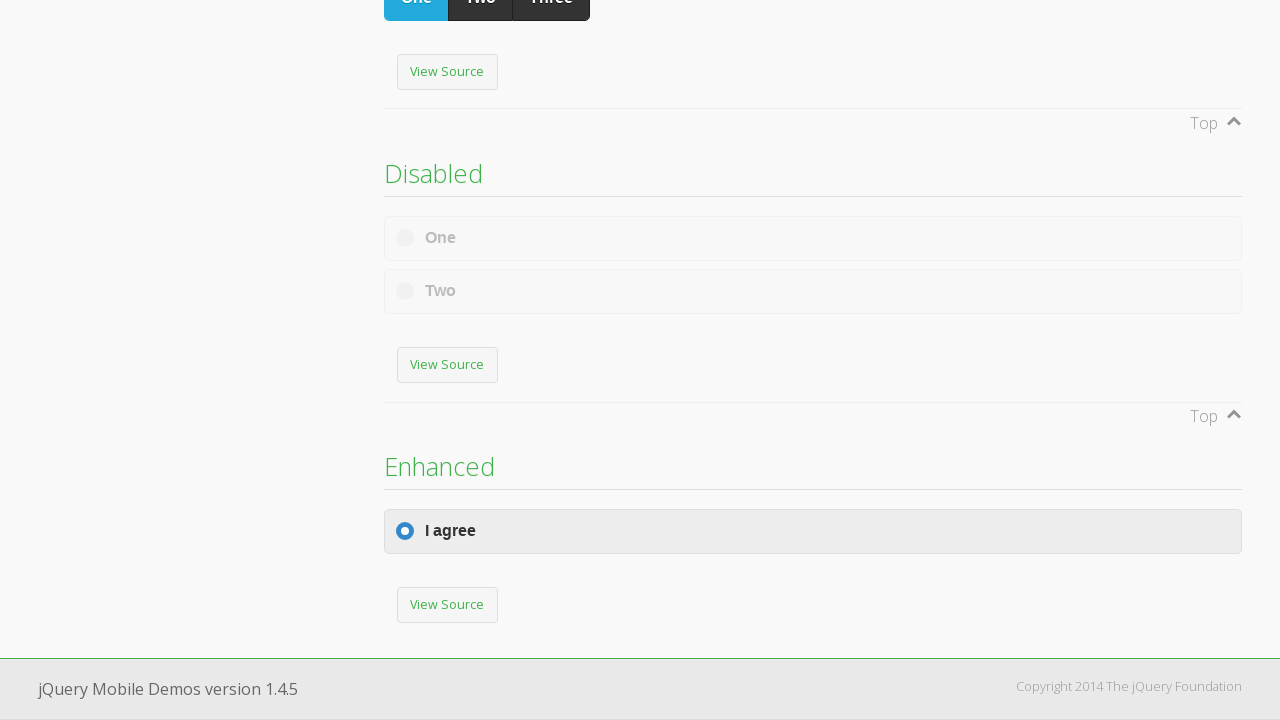

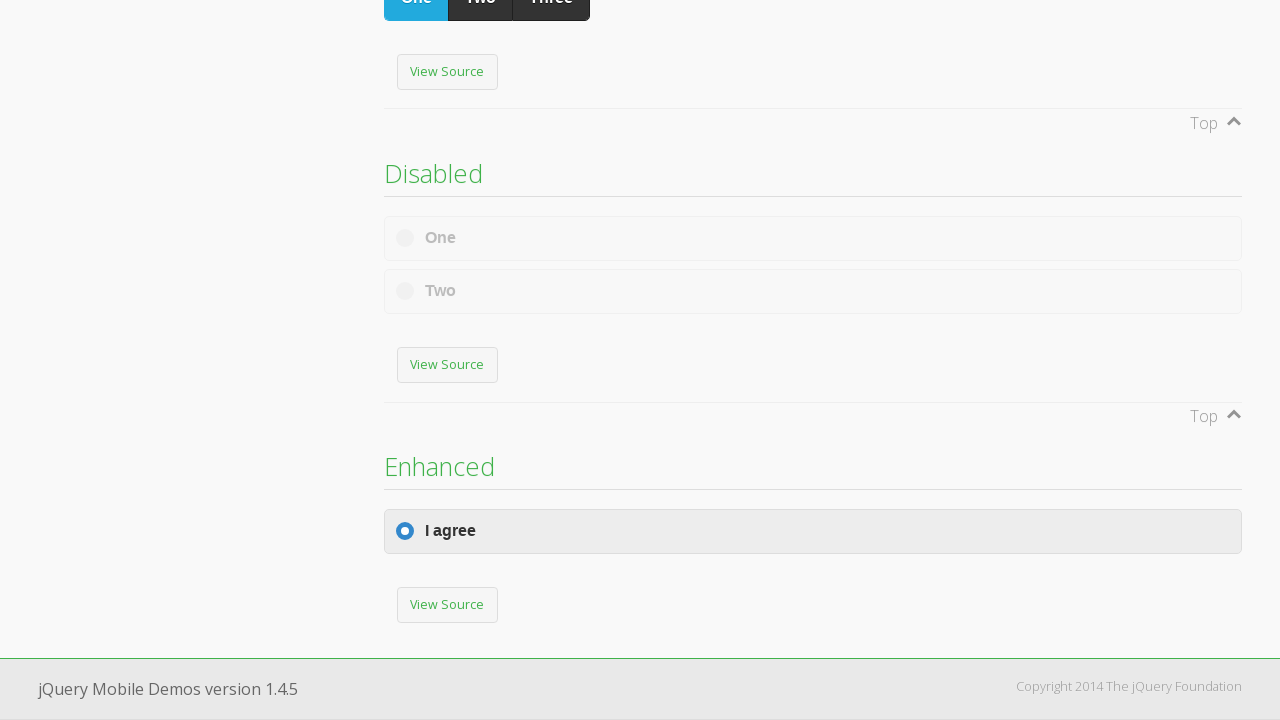